Opens the JDI testing site and verifies the page loads correctly by checking the URL and page title is "Home Page"

Starting URL: https://jdi-testing.github.io/jdi-light/index.html

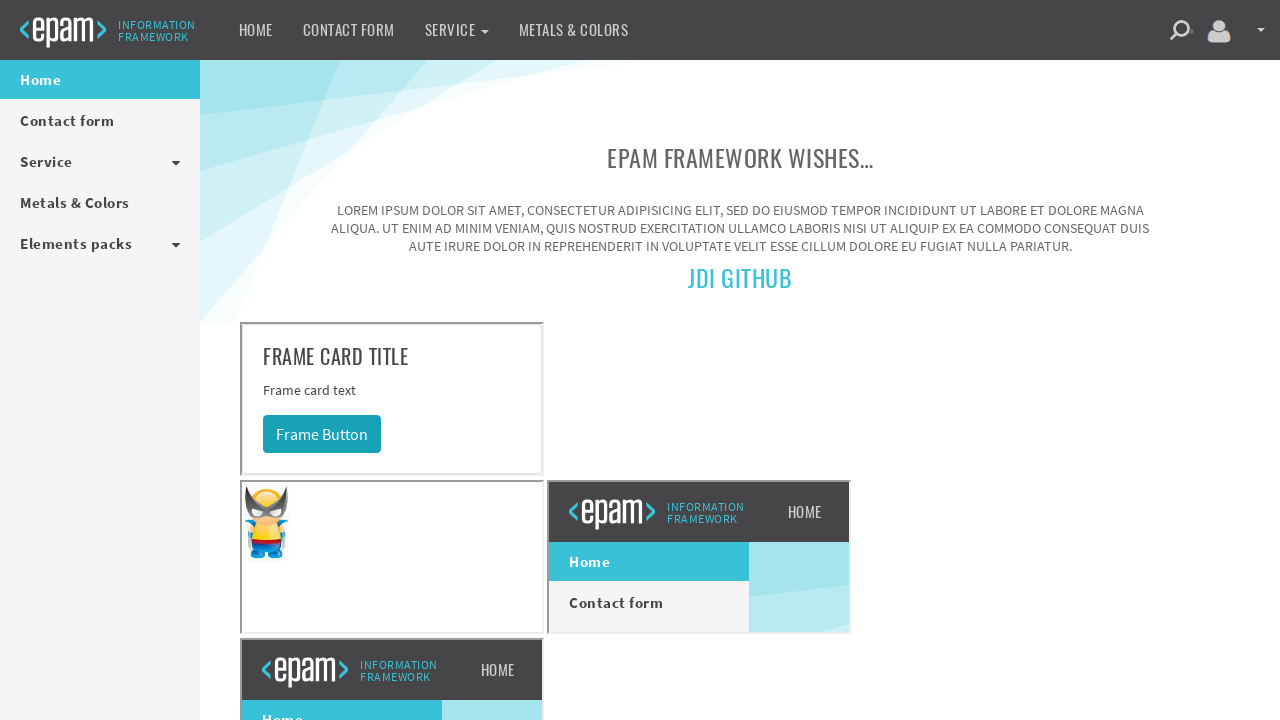

Set viewport size to 1920x1080
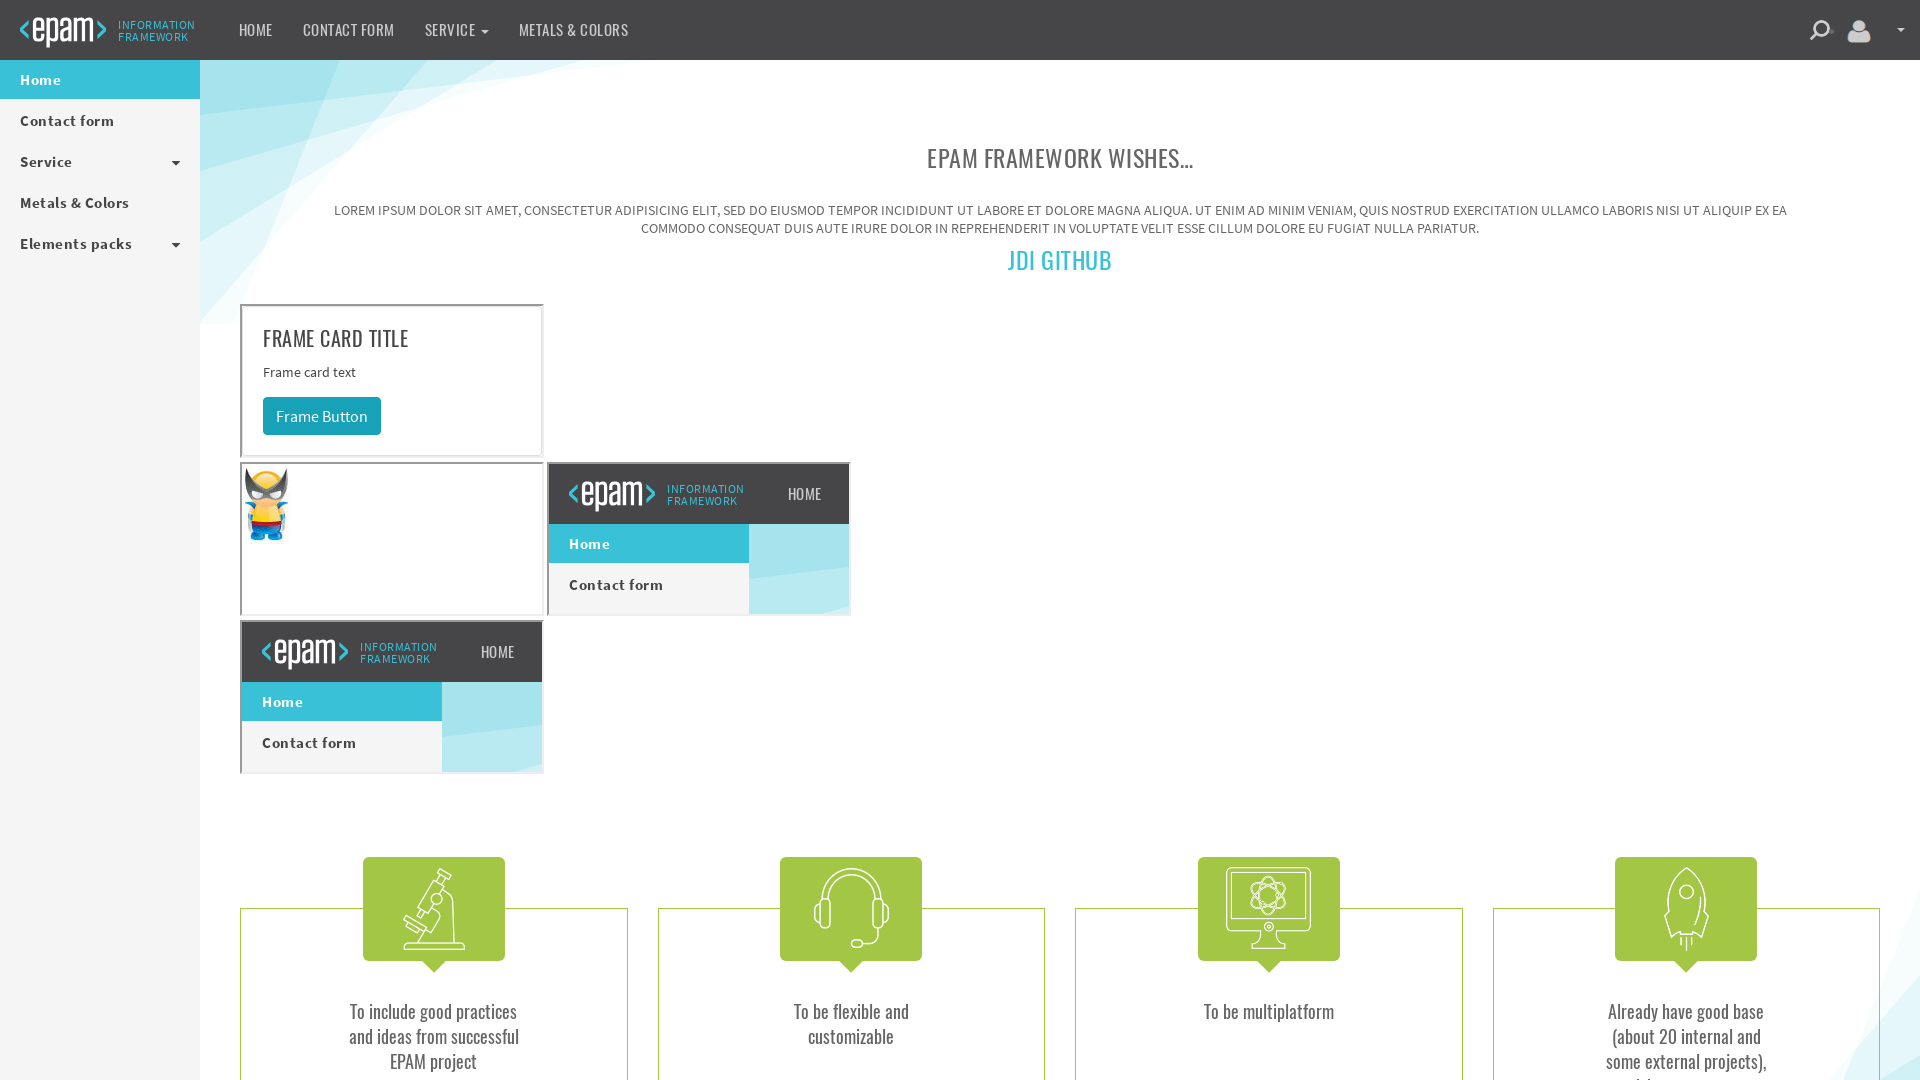

Verified page URL is https://jdi-testing.github.io/jdi-light/index.html
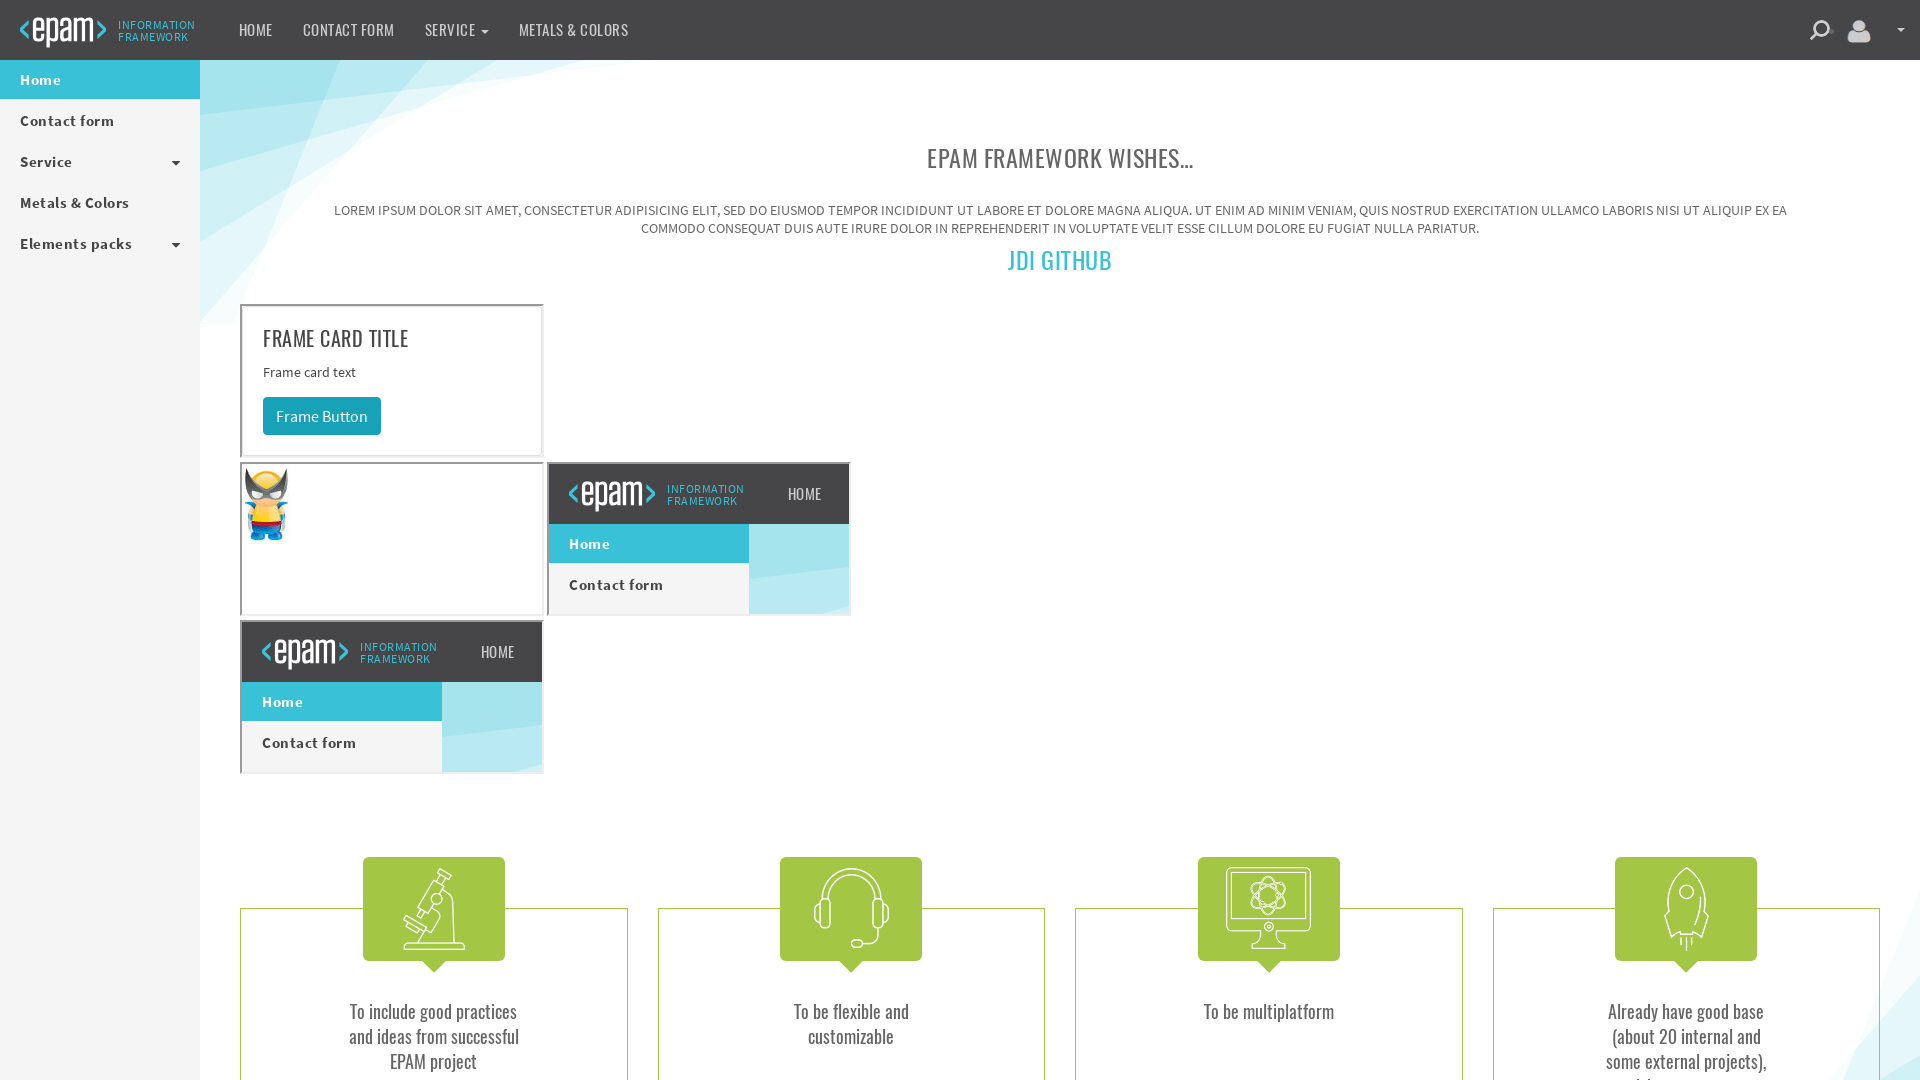

Verified page title is 'Home Page'
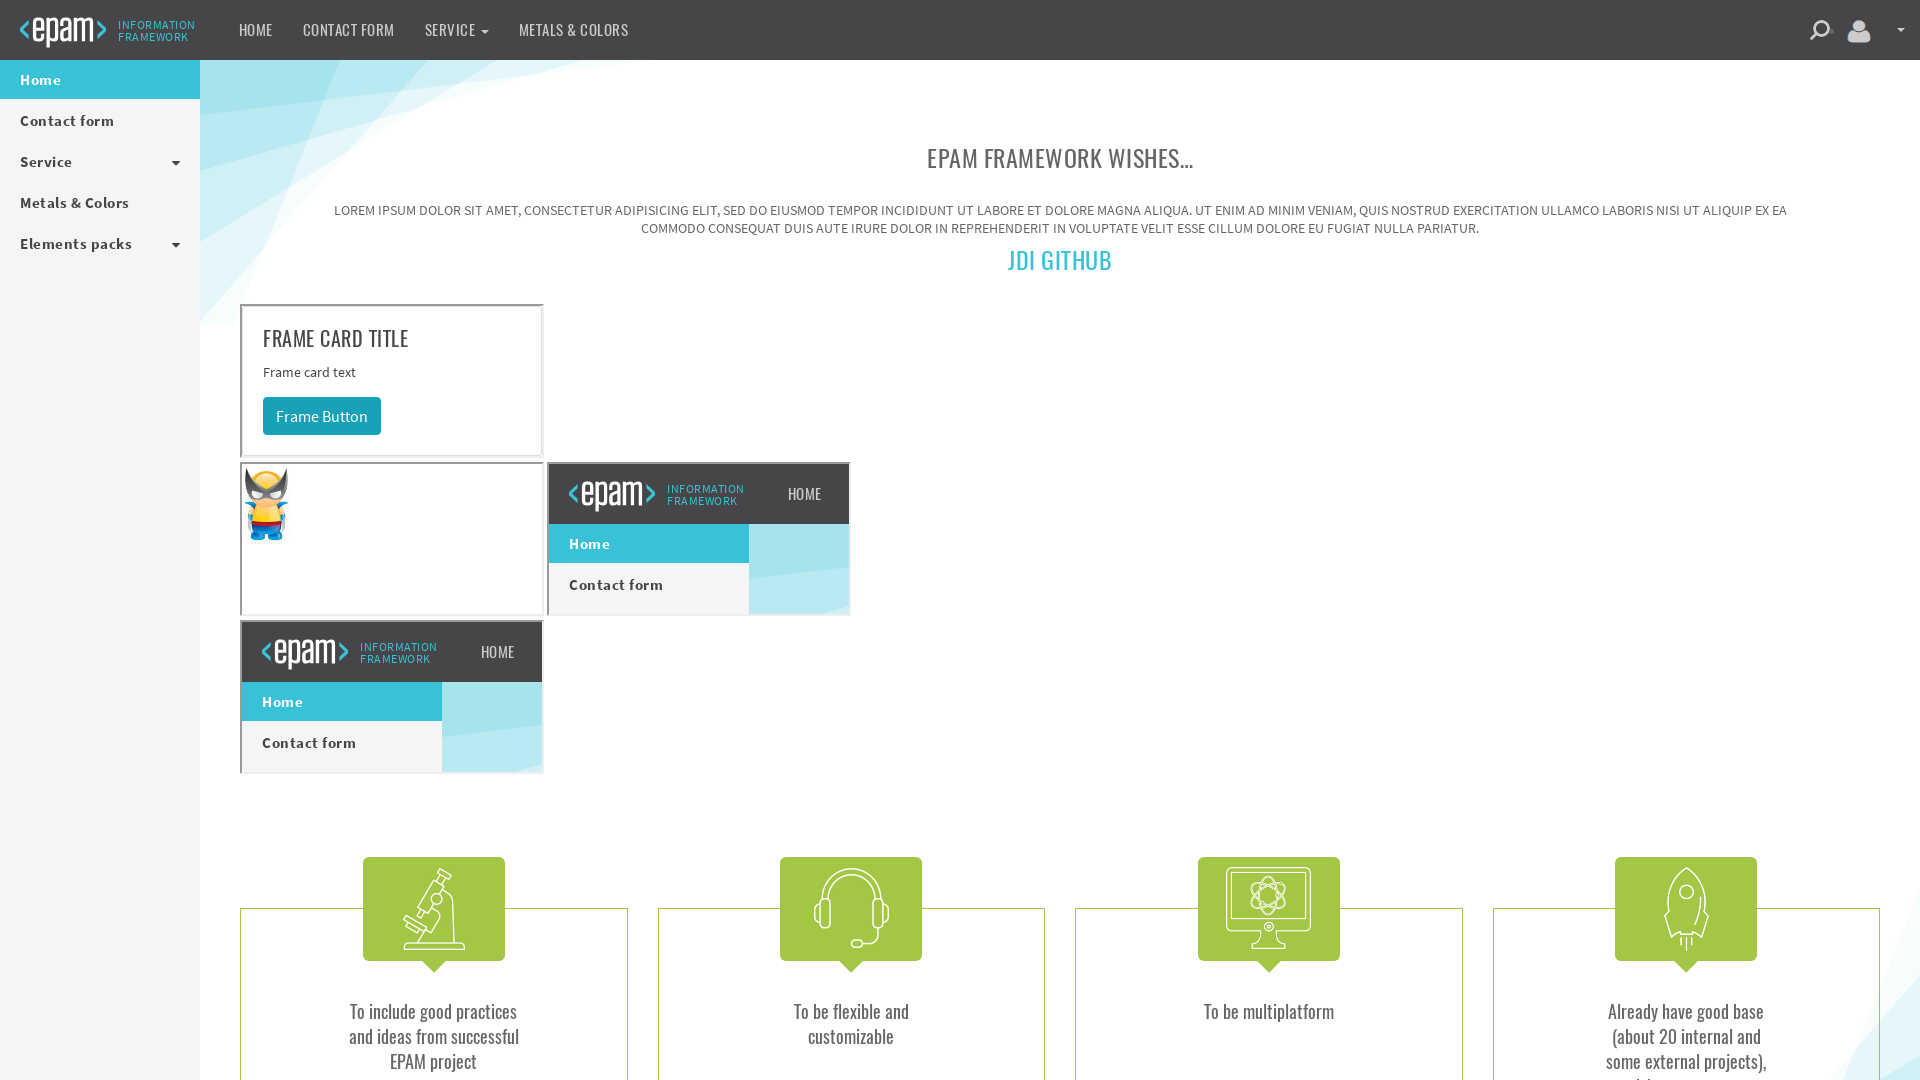

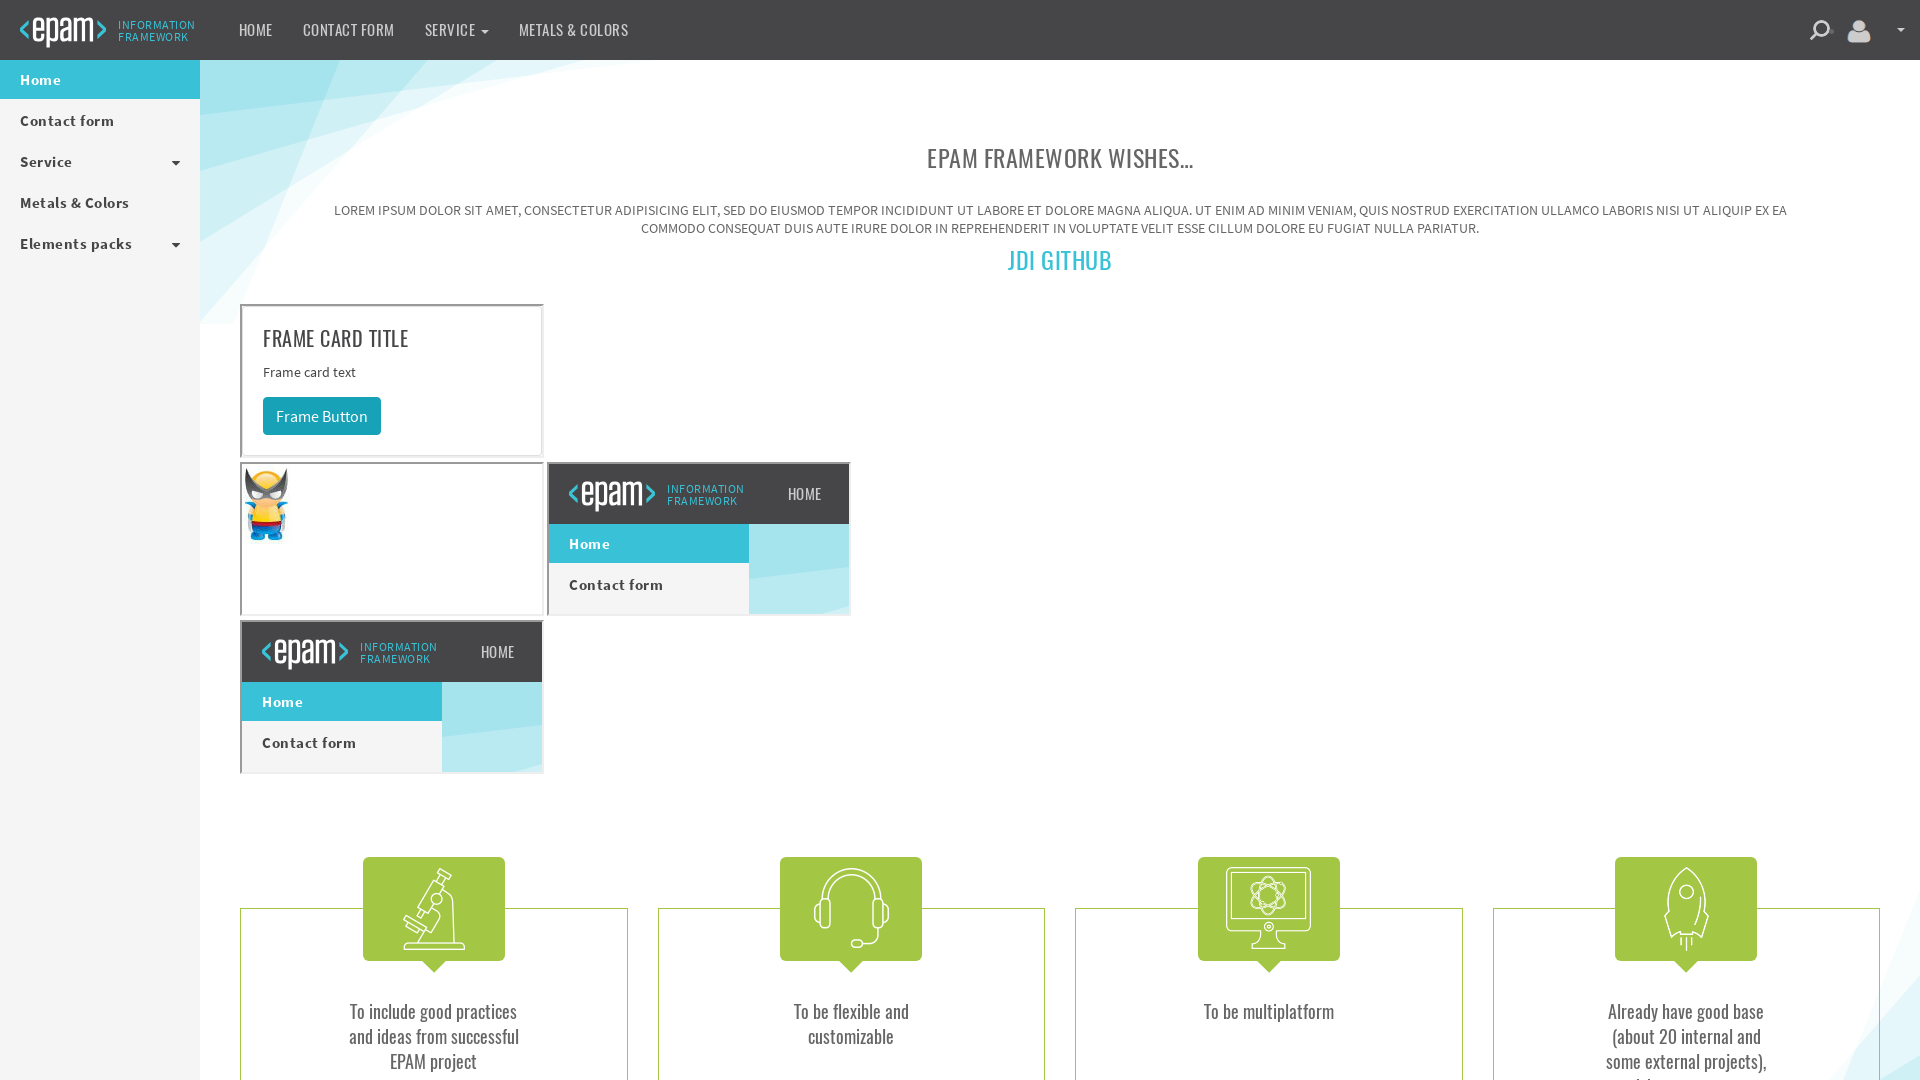